Tests a web form submission by entering text into a text box, clicking the submit button, and verifying the success message is displayed.

Starting URL: https://www.selenium.dev/selenium/web/web-form.html

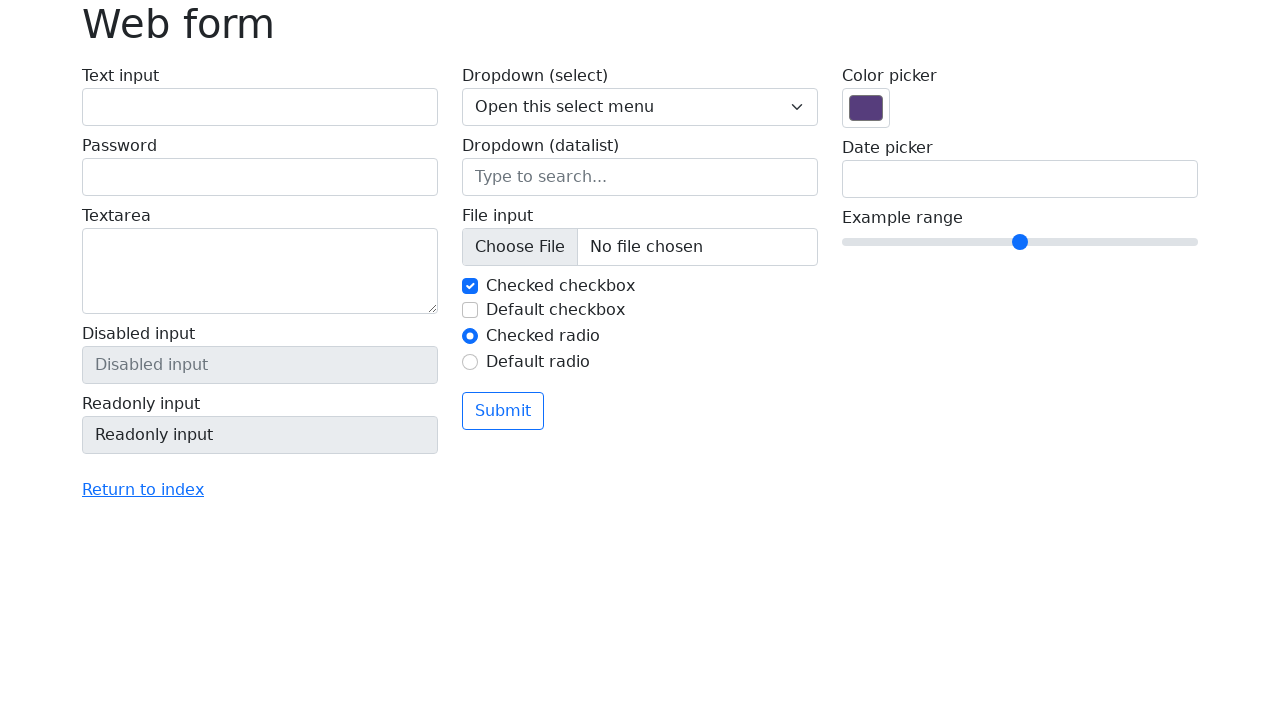

Filled text box with 'Selenium' on input[name='my-text']
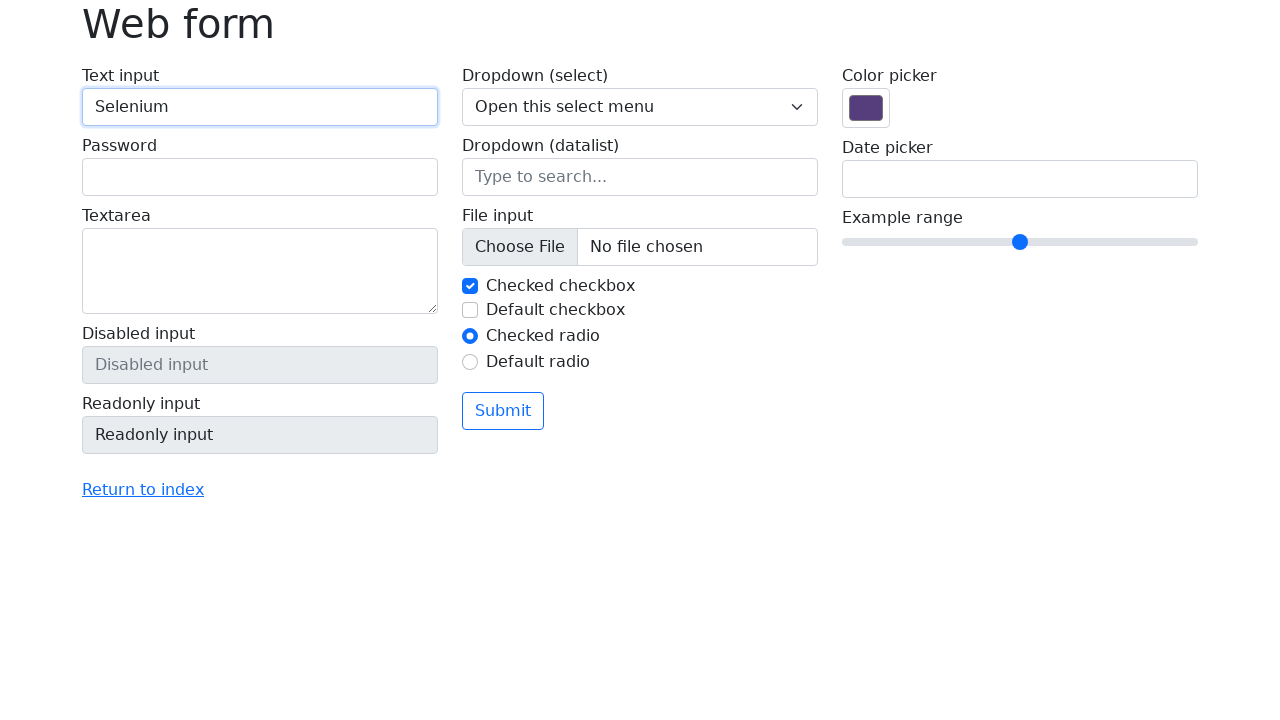

Clicked submit button at (503, 411) on button
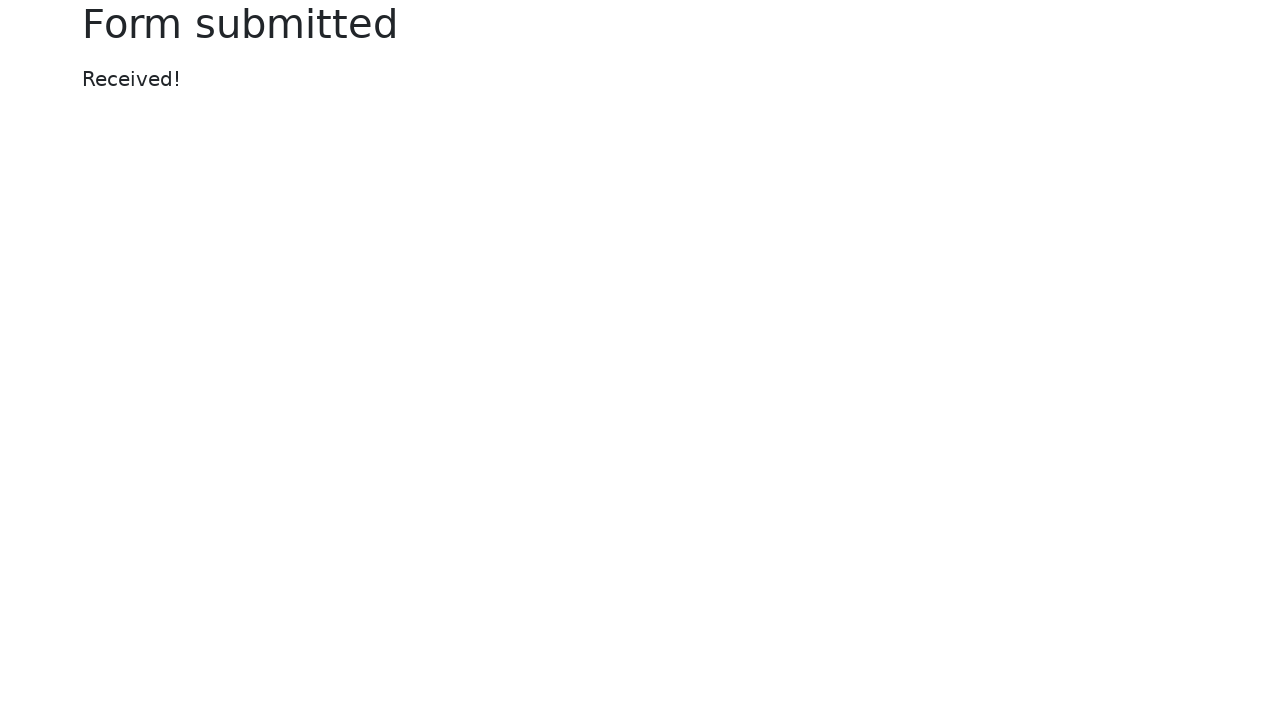

Success message appeared
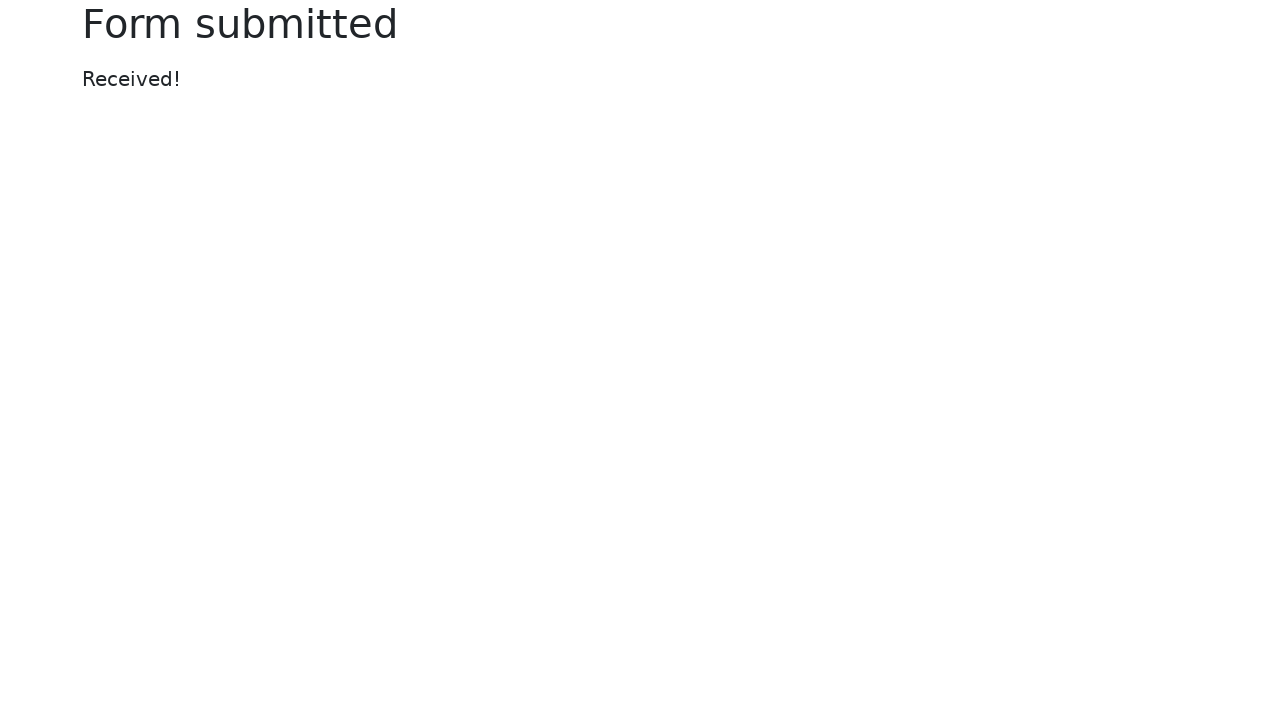

Verified success message displays 'Received!'
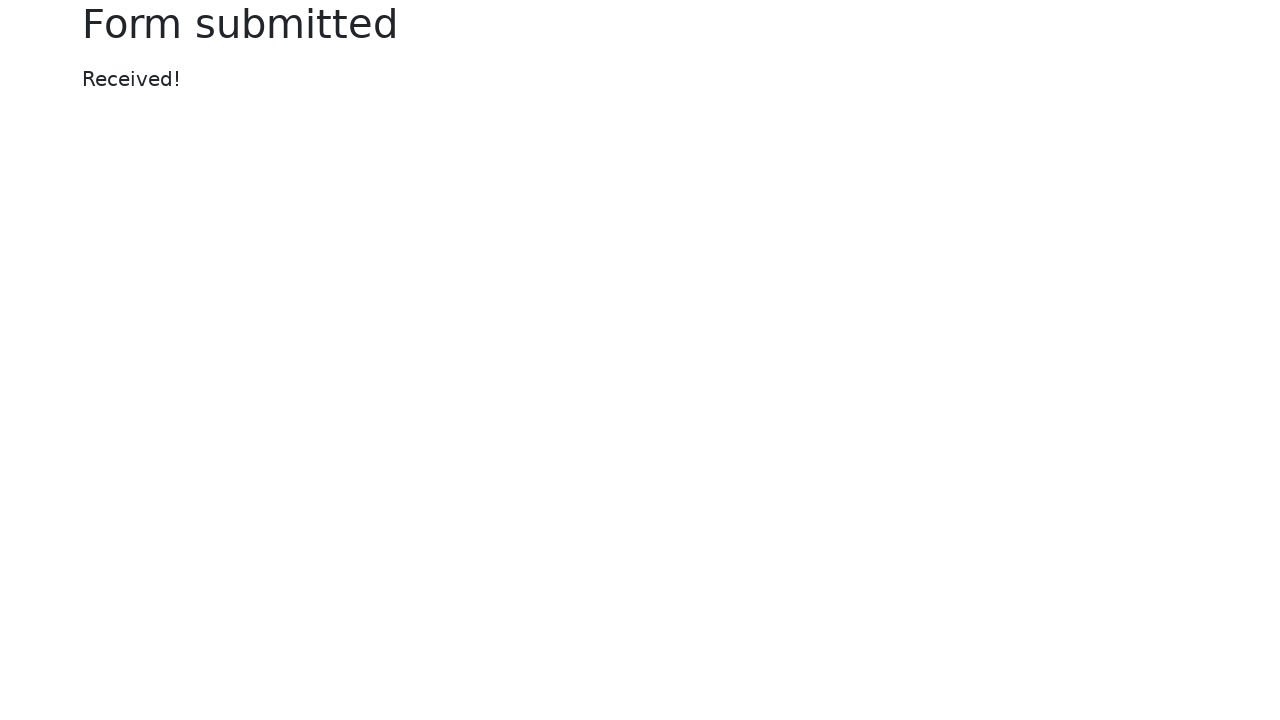

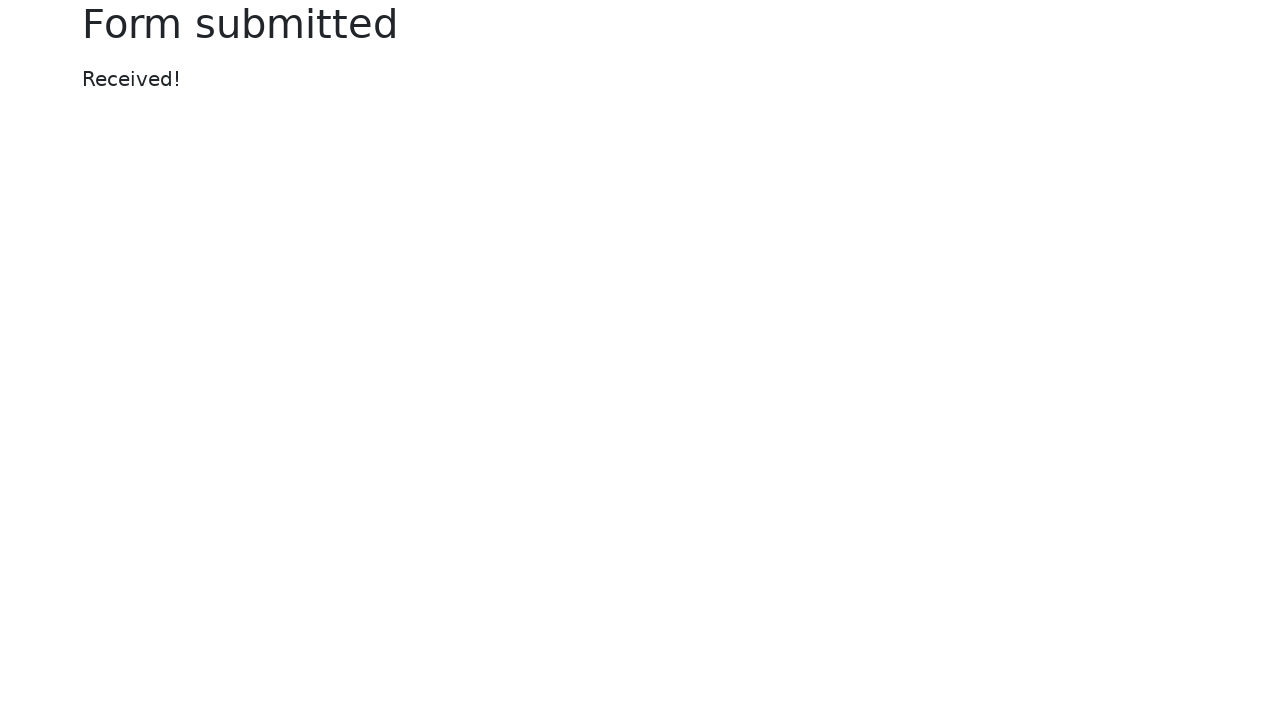